Tests iframe interaction on DemoQA by navigating to the Frames page, switching into frame1 to read content, then switching to frame2 to read its content.

Starting URL: https://demoqa.com/

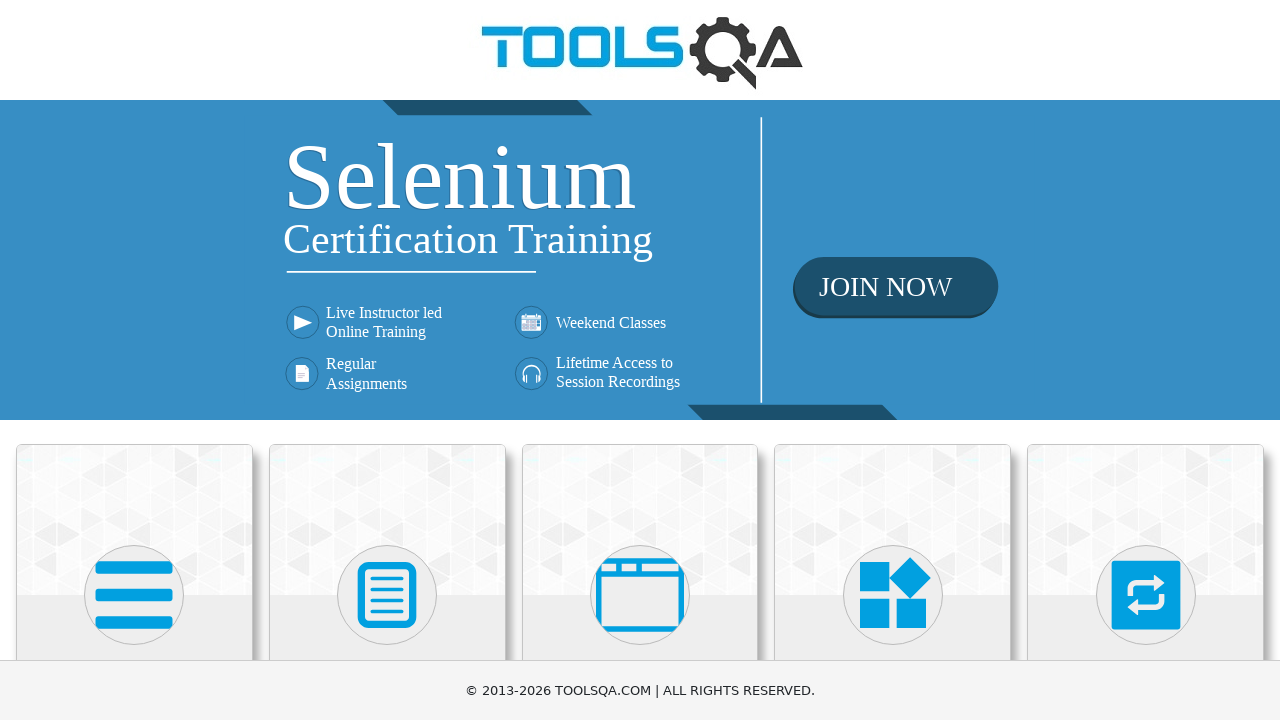

Scrolled down 250px to reveal menu items
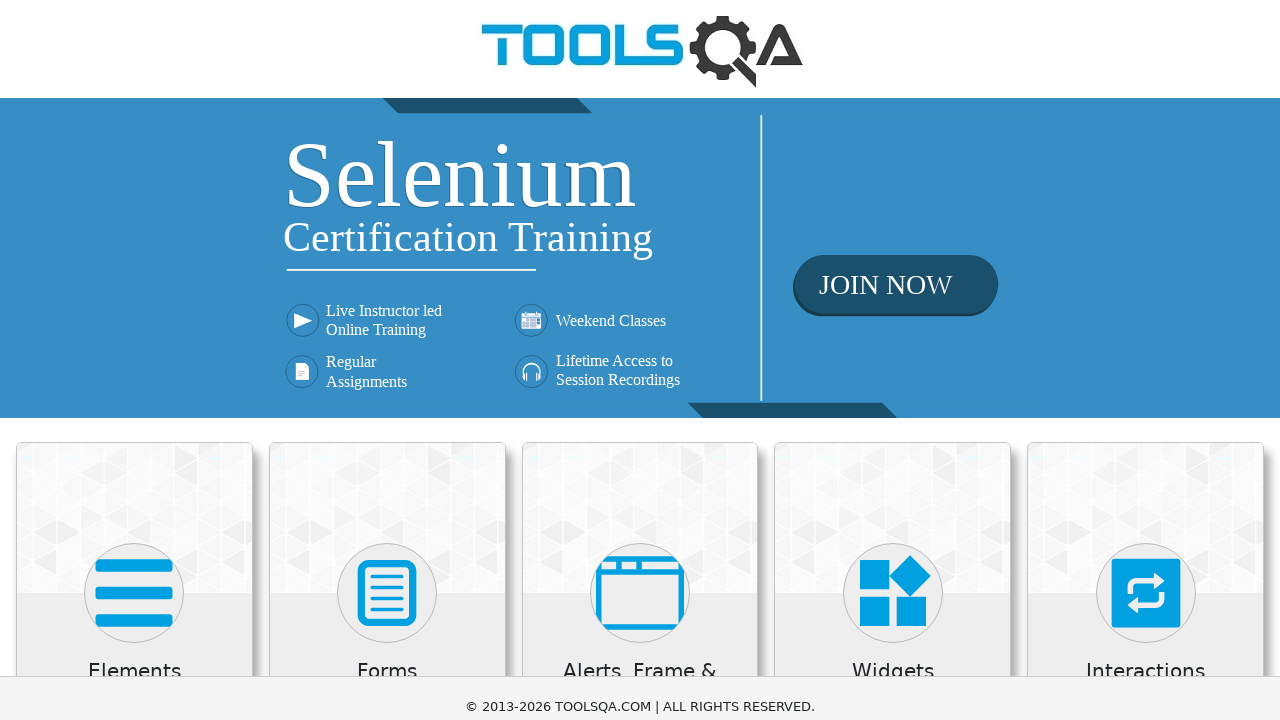

Clicked on Alerts, Frame & Windows menu at (640, 435) on xpath=//h5[text()='Alerts, Frame & Windows']
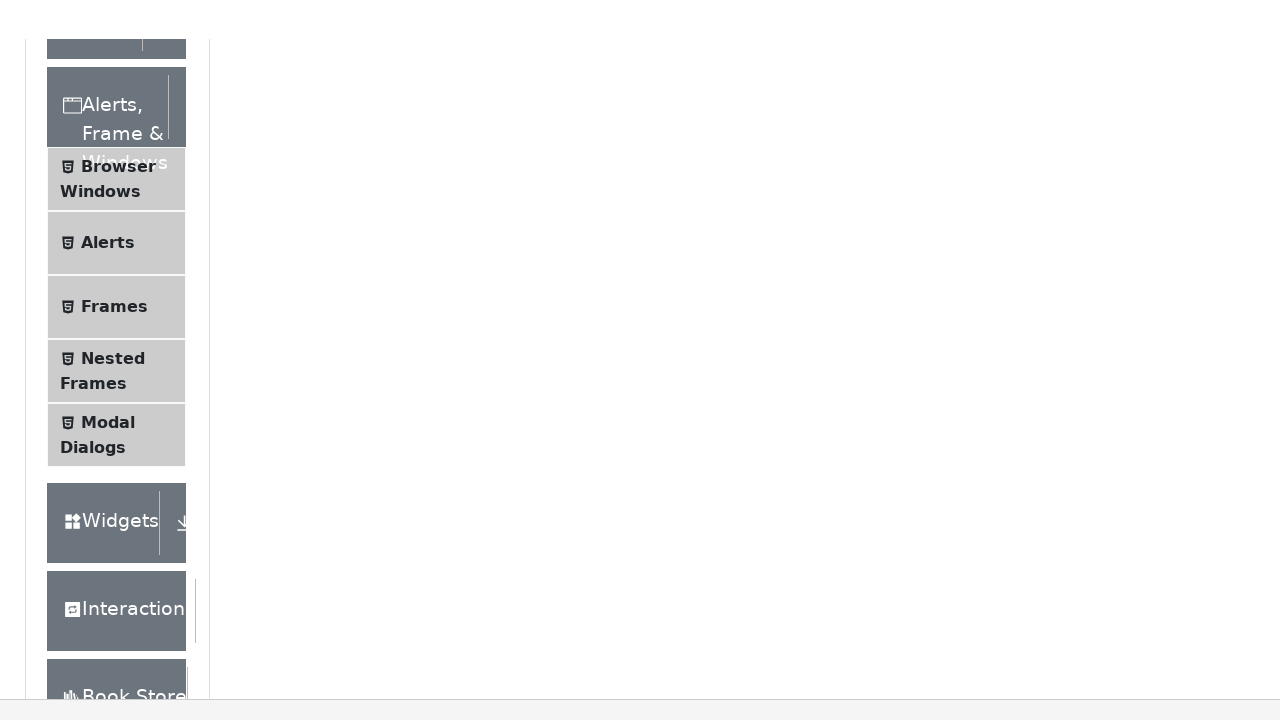

Clicked on Frames submenu at (114, 240) on xpath=//span[text()='Frames']
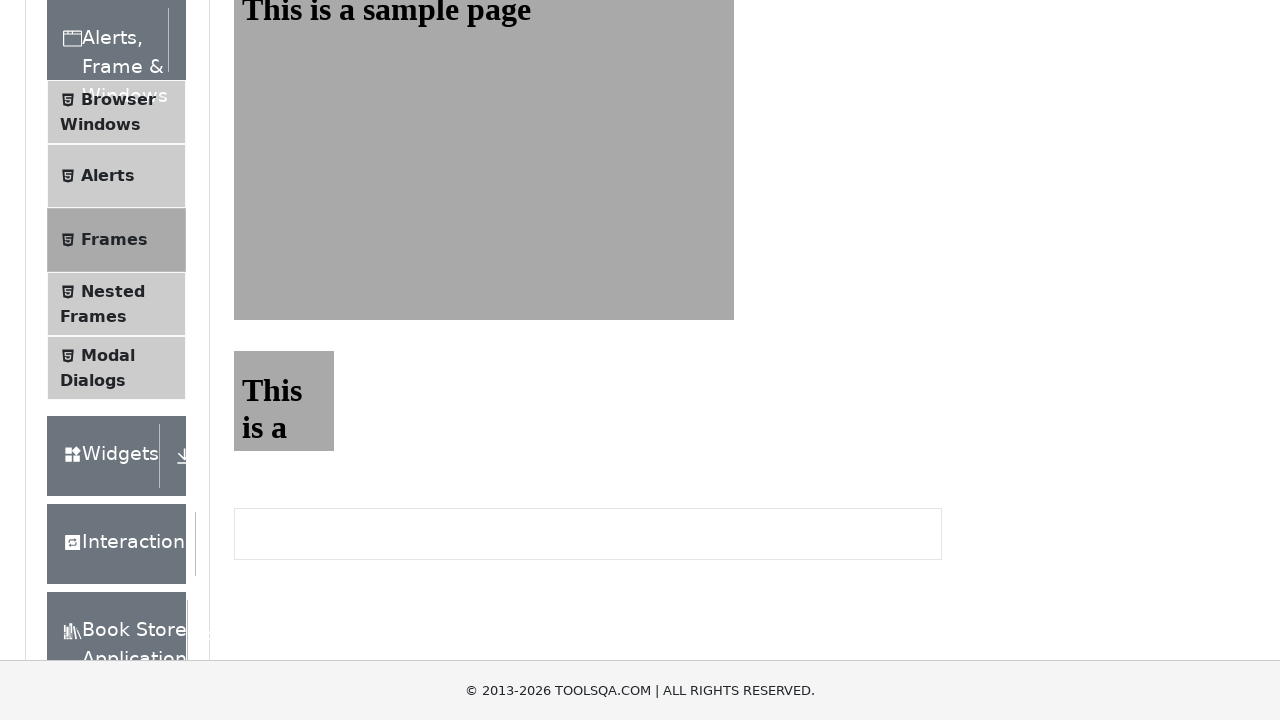

Frames page loaded with frame1 visible
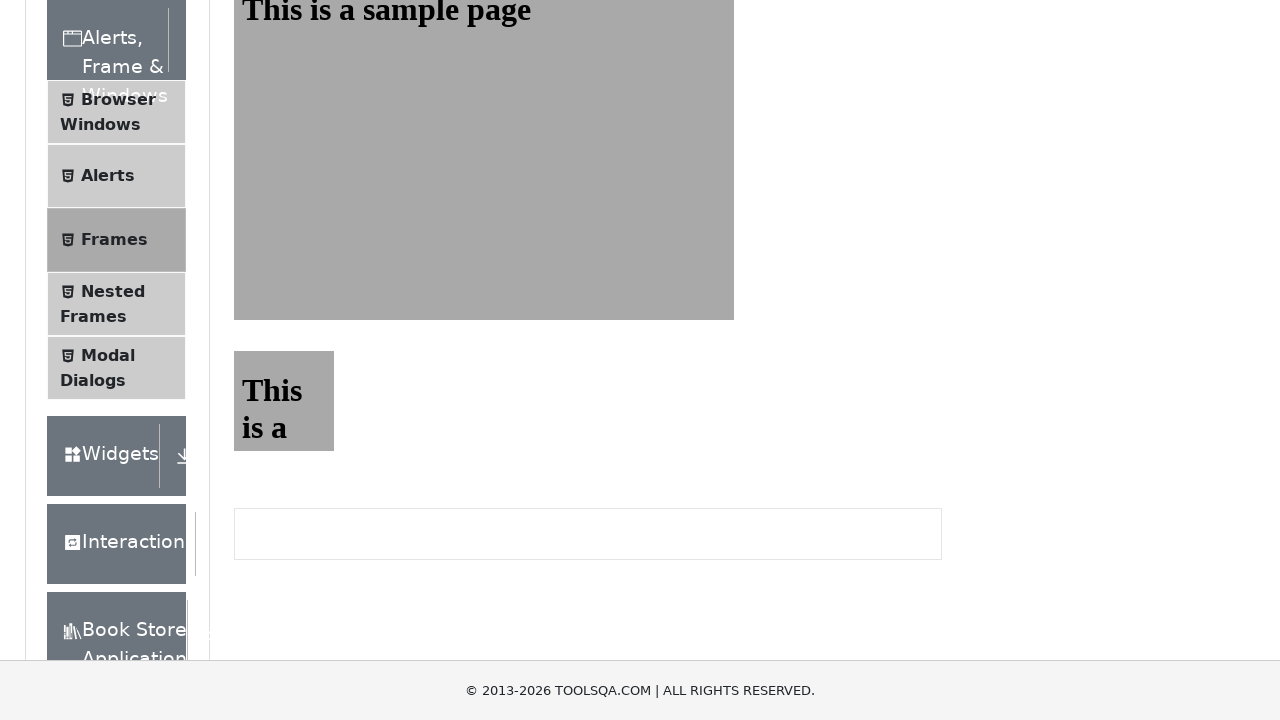

Switched to frame1
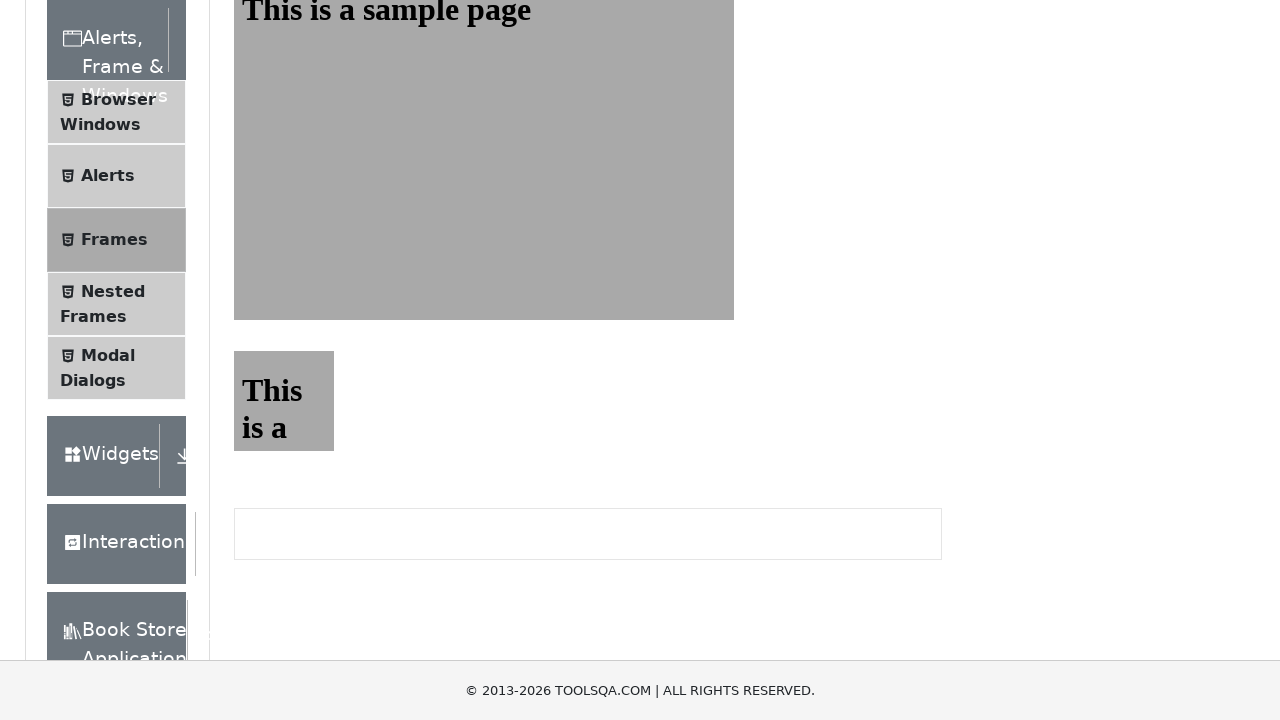

Sample heading in frame1 loaded and ready
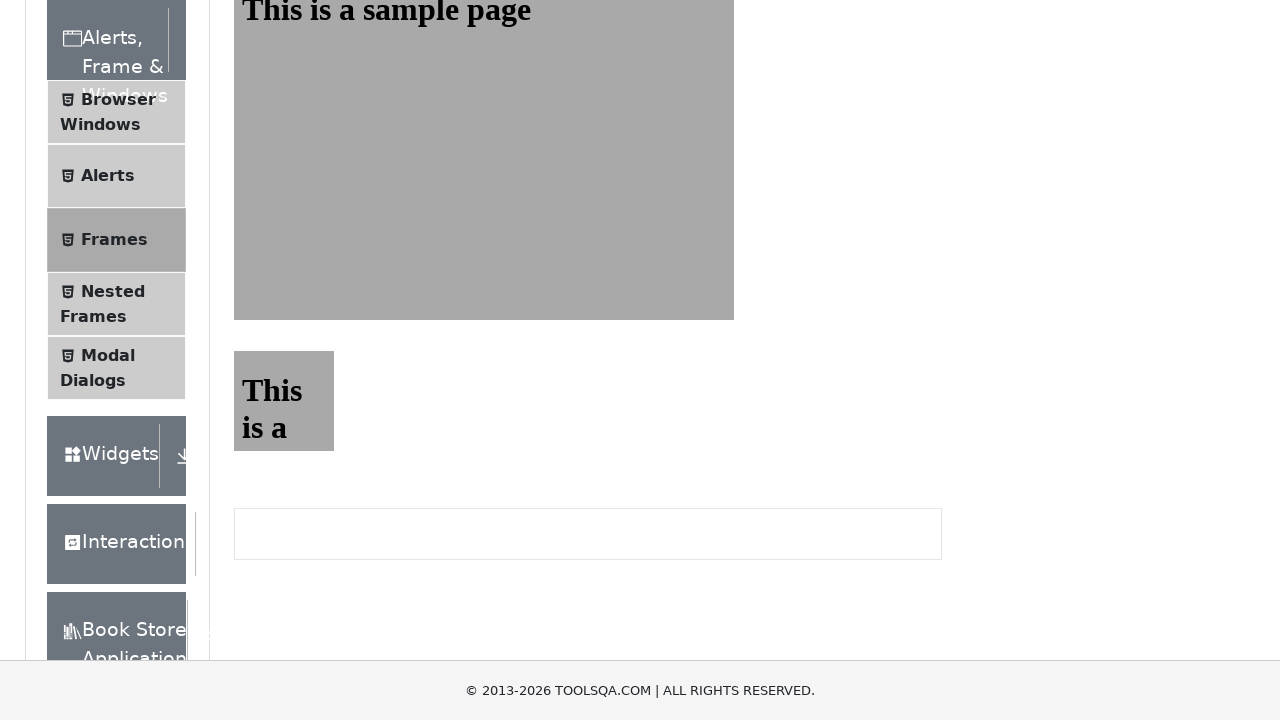

Switched to frame2
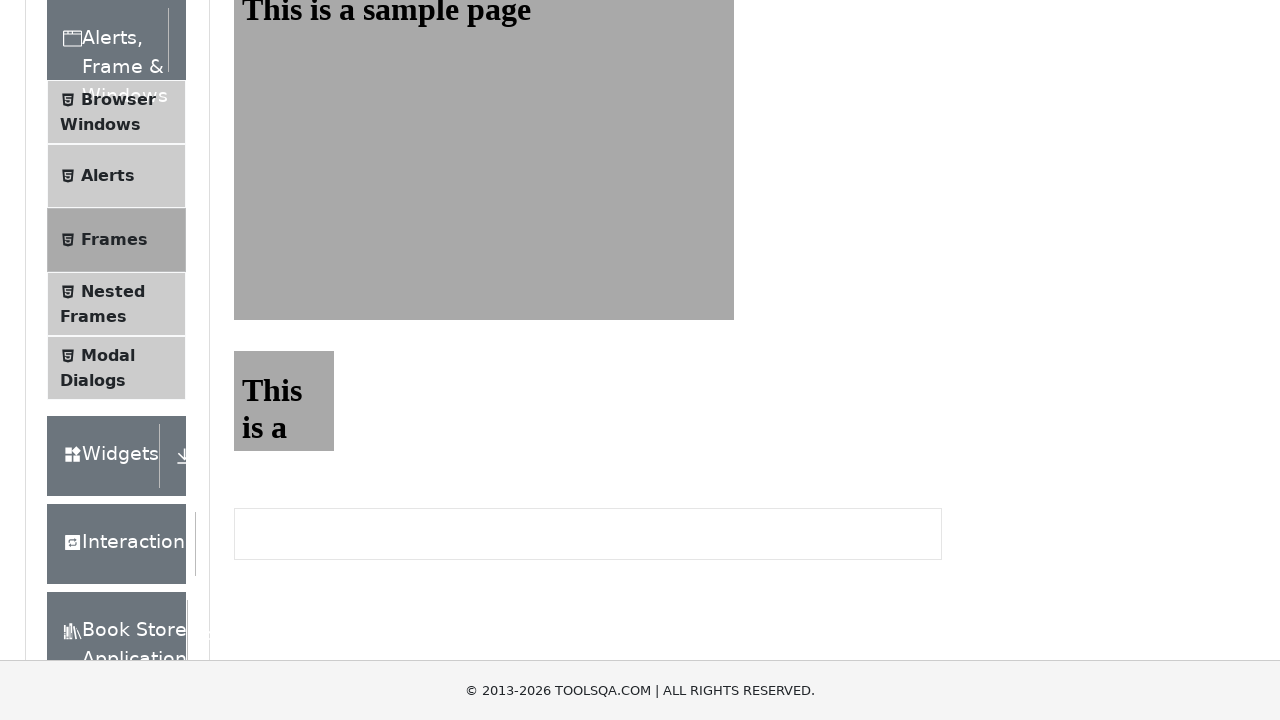

Sample heading in frame2 loaded and ready
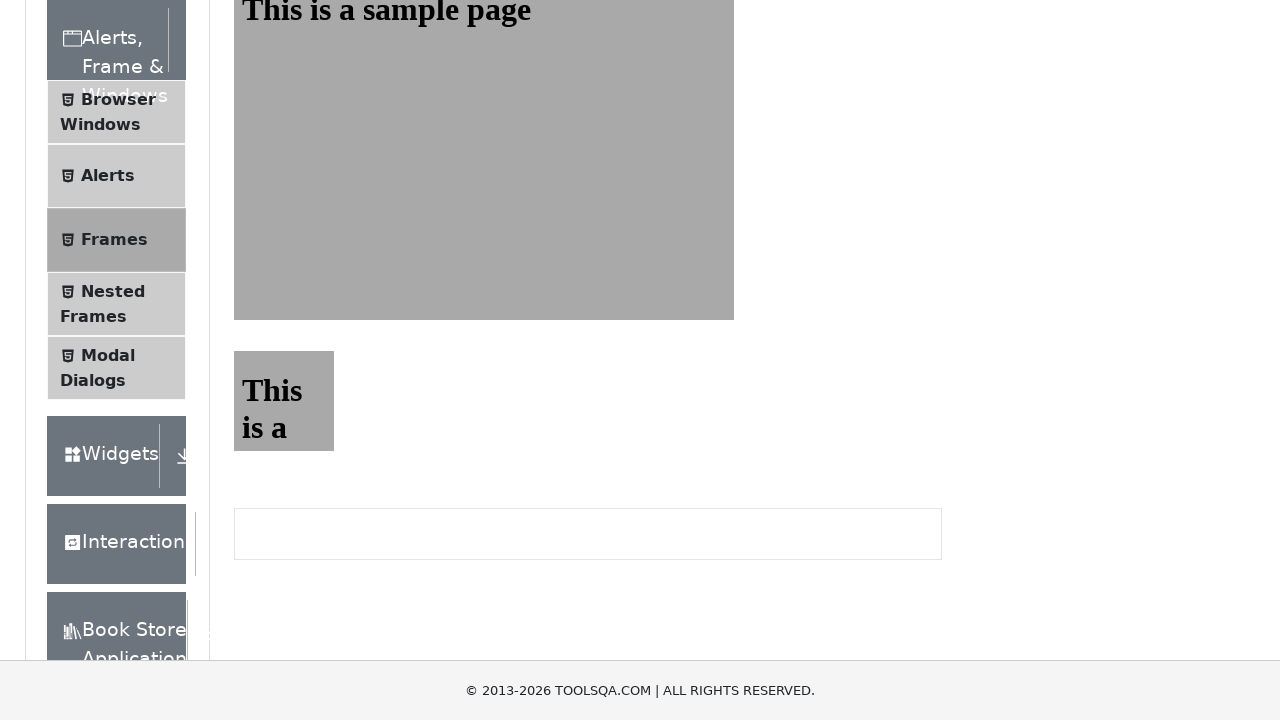

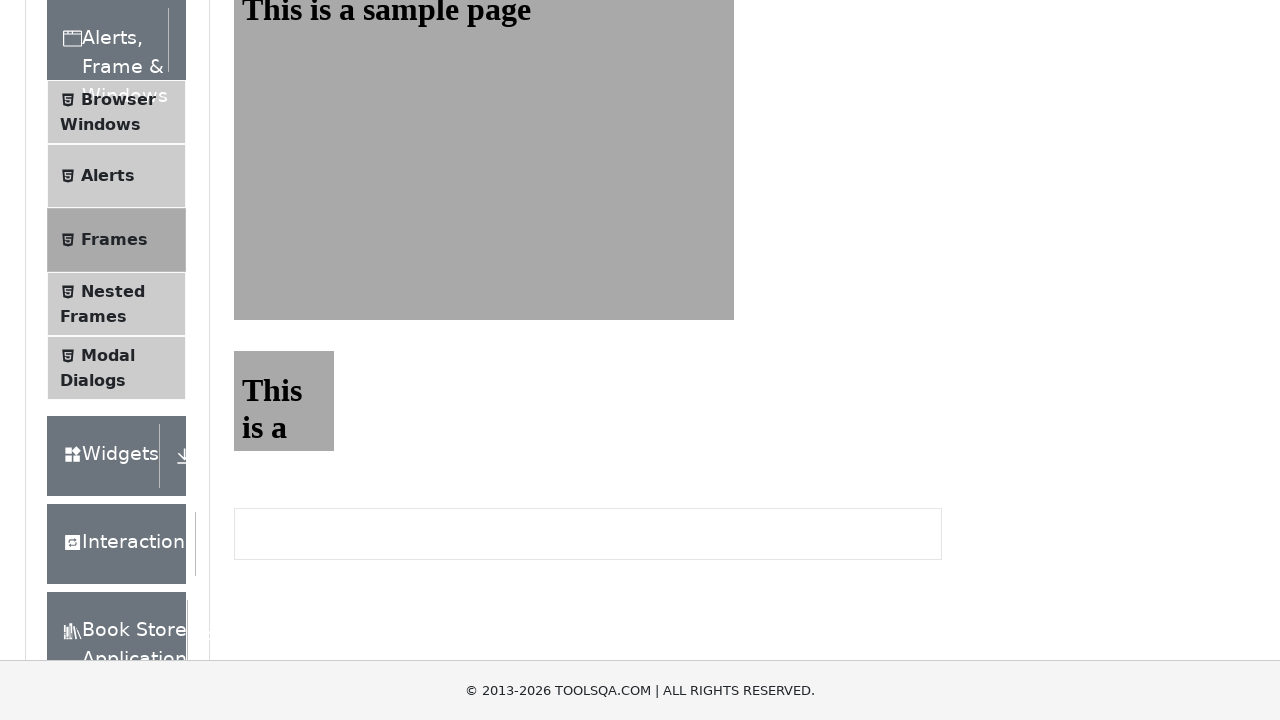